Tests a registration form by filling in first name, last name, and email fields, then submitting and verifying the success message.

Starting URL: http://suninjuly.github.io/registration1.html

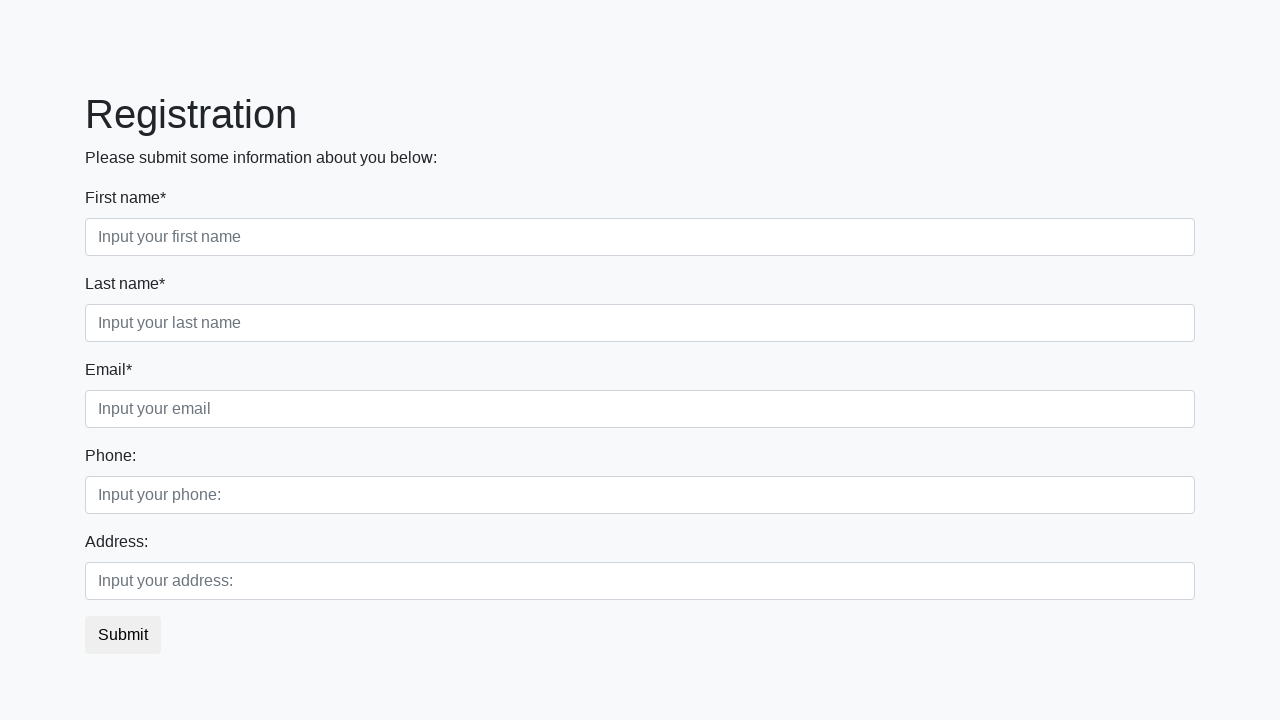

Filled first name field with 'John' on //label[contains(text(),'First name')]//following::input
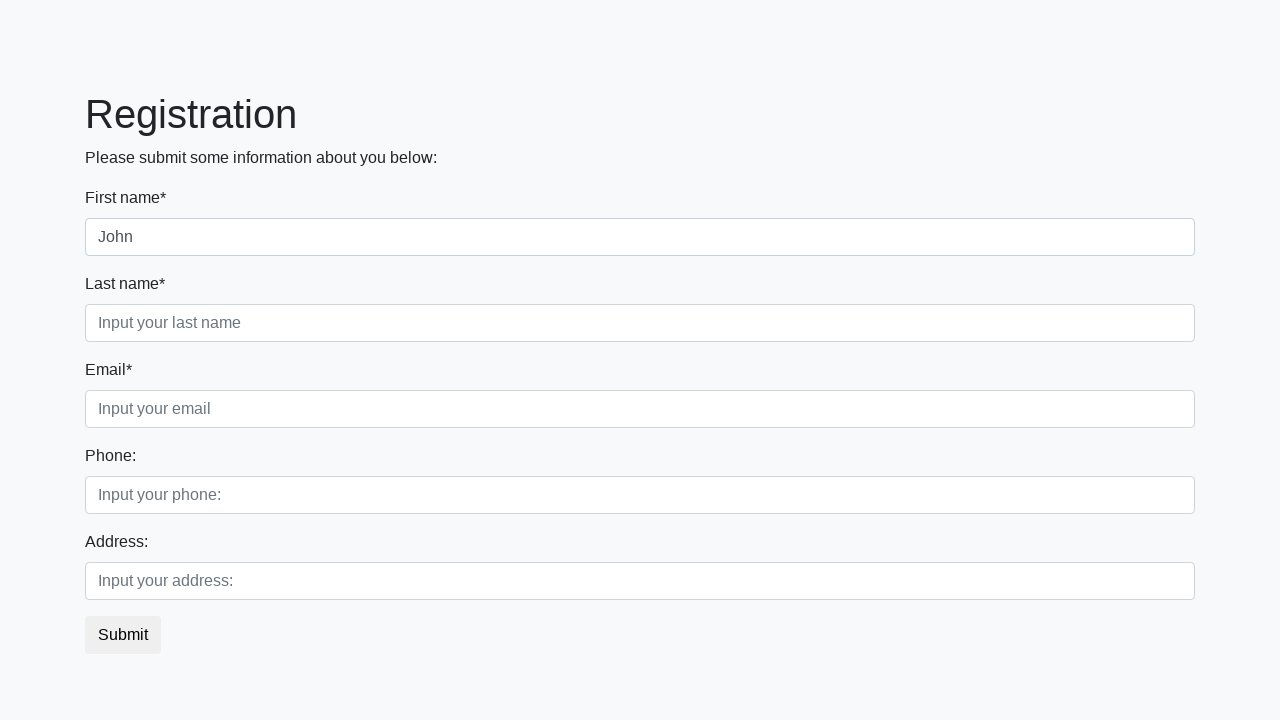

Filled last name field with 'Smith' on //label[contains(text(),'Last name')]//following::input
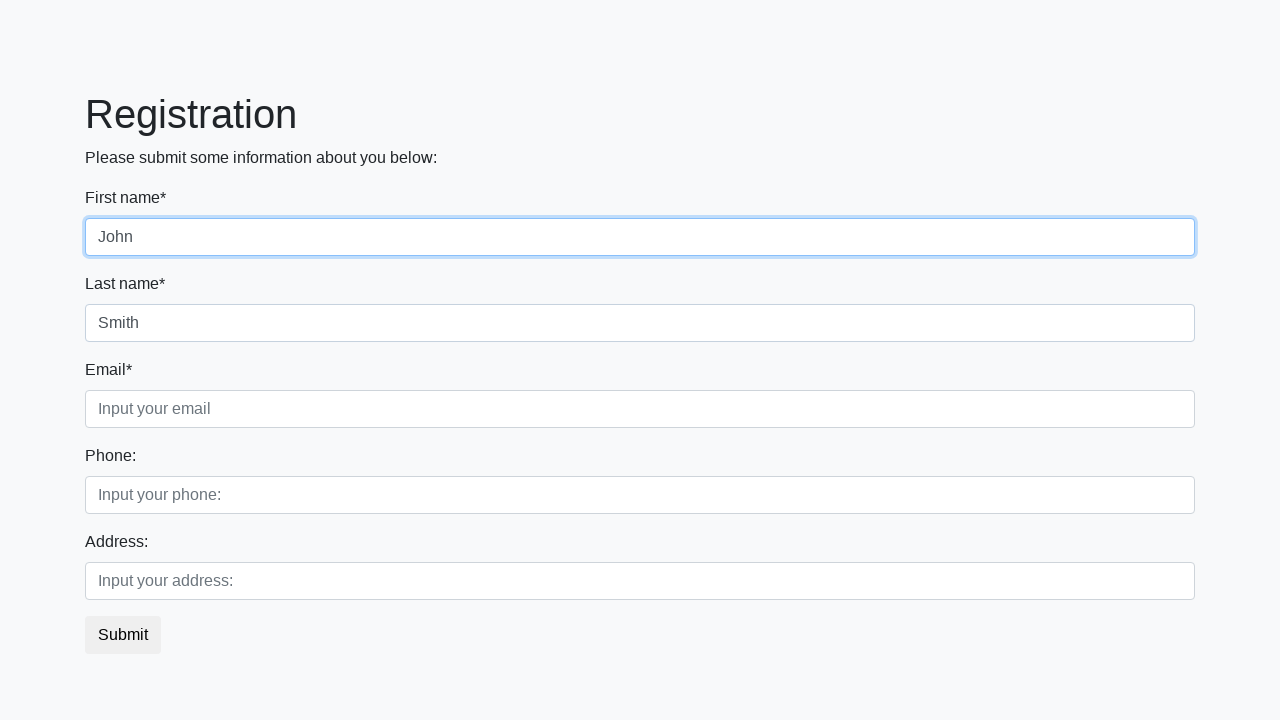

Filled email field with 'john.smith@example.com' on //label[contains(text(),'Email')]//following::input
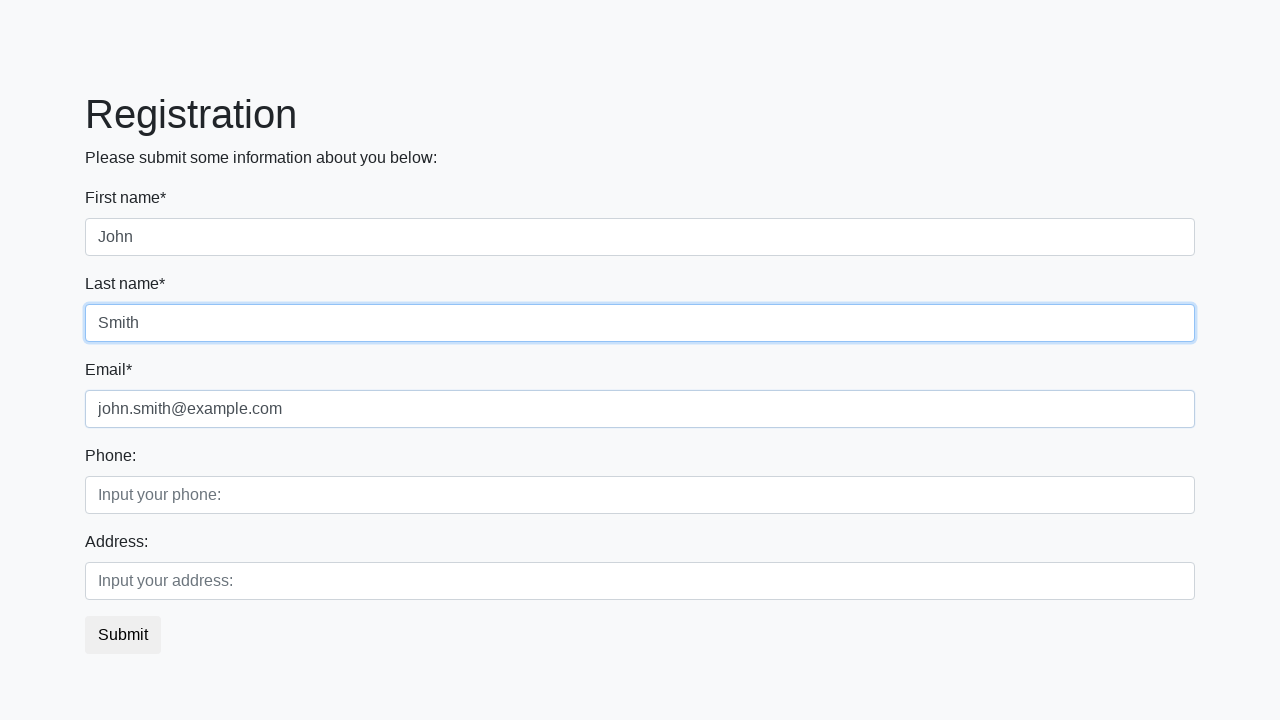

Clicked submit button at (123, 635) on button.btn
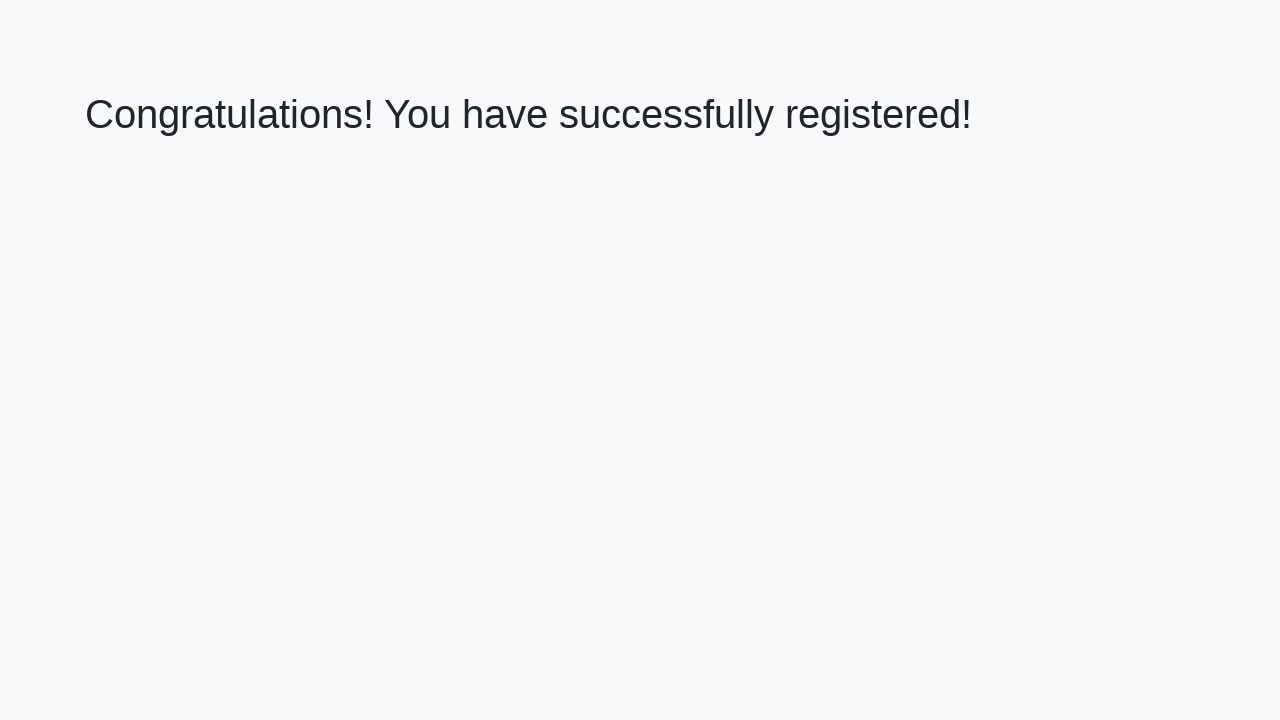

Success message element loaded
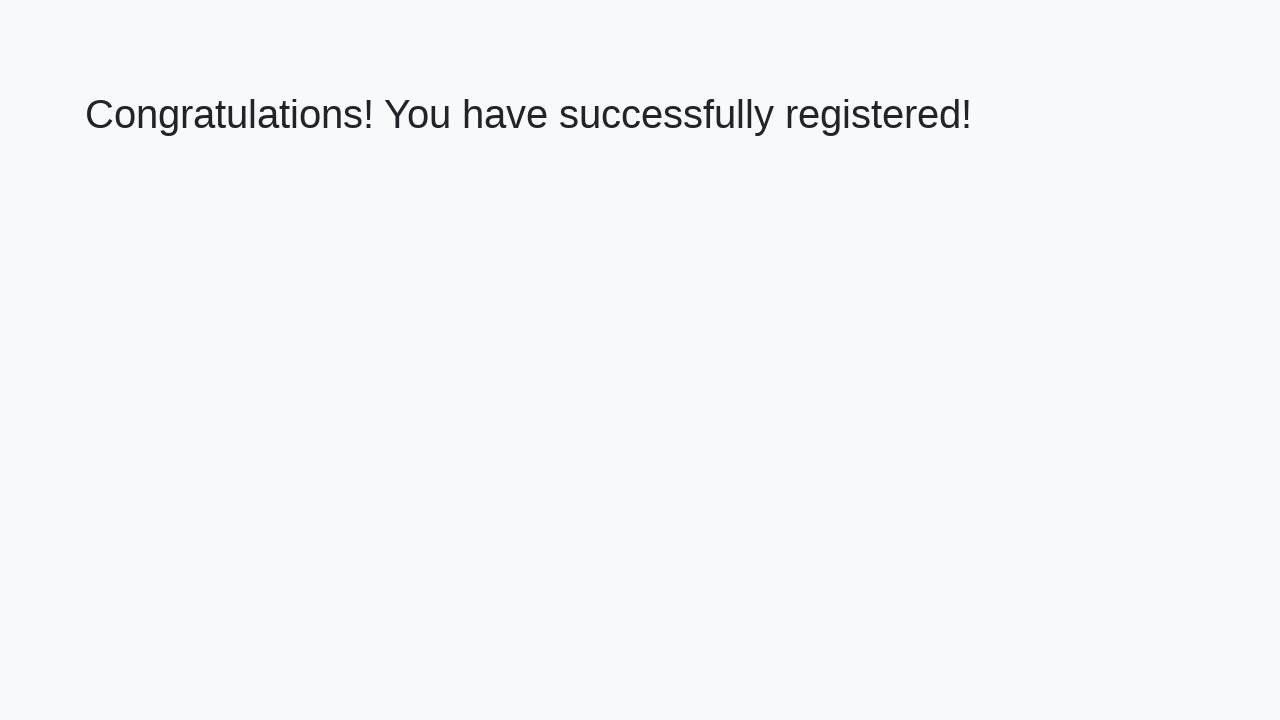

Retrieved success message text: 'Congratulations! You have successfully registered!'
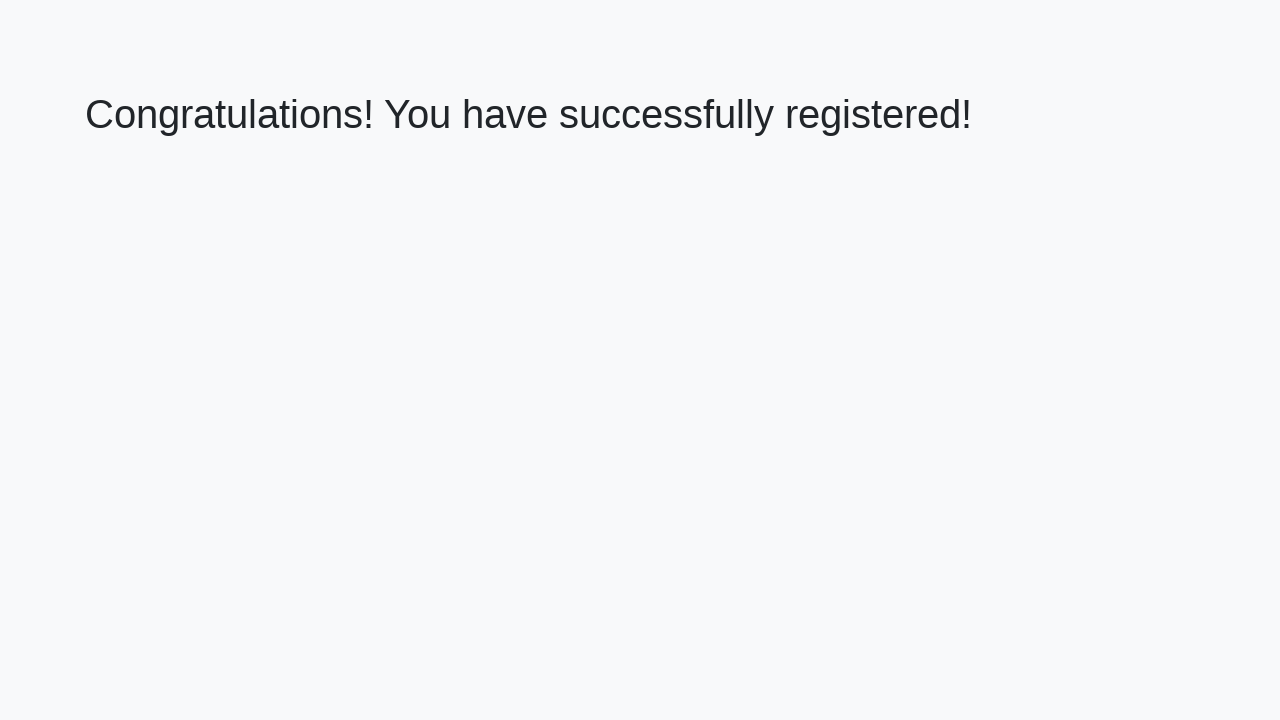

Verified success message matches expected text
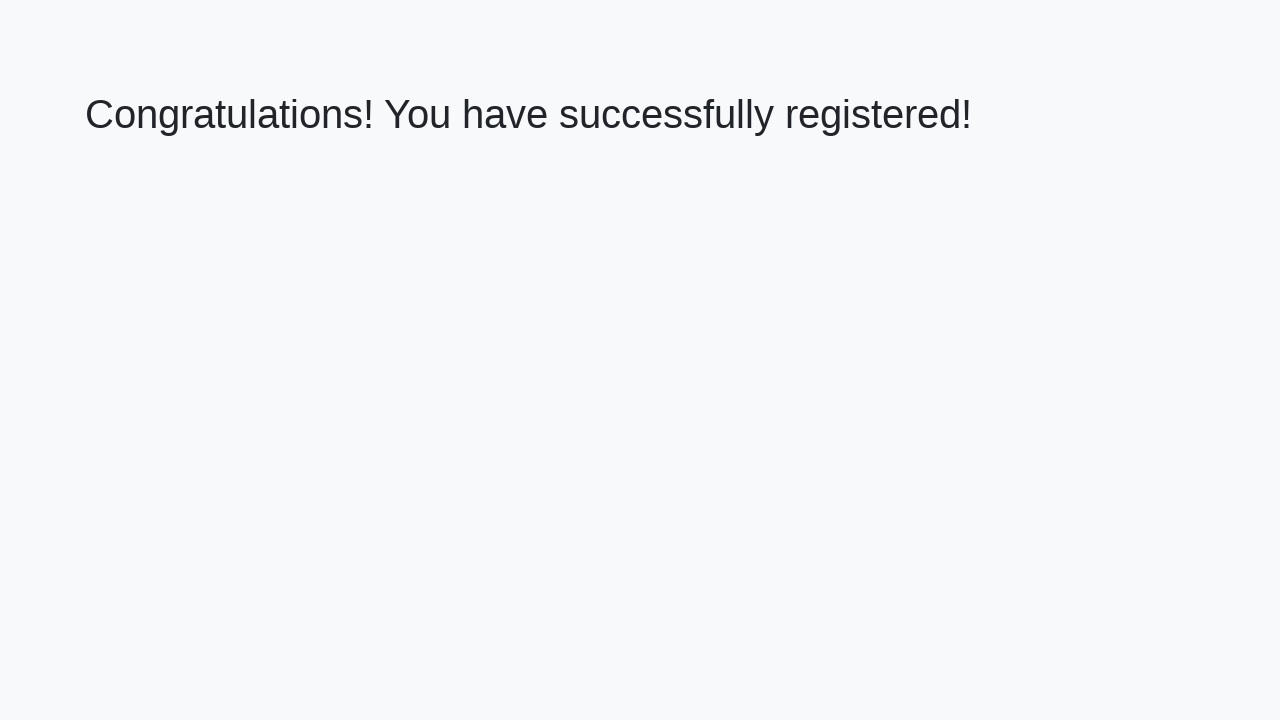

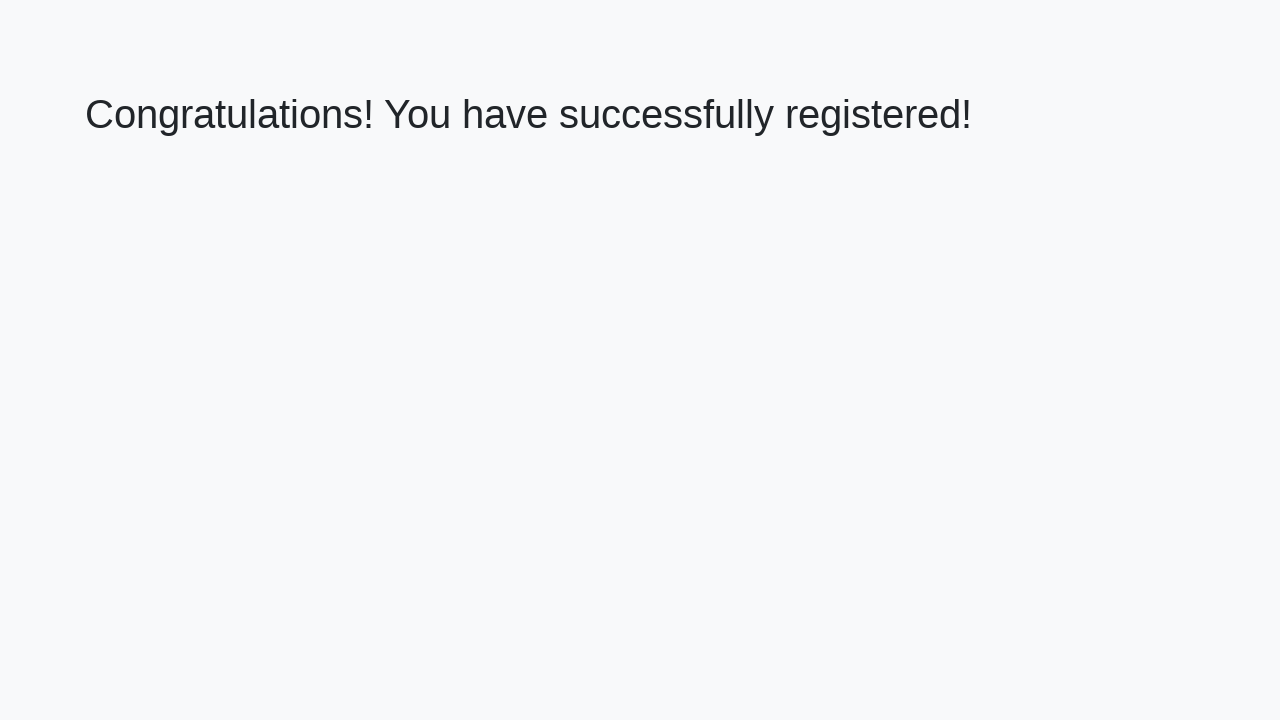